Tests JavaScript confirmation alert handling by clicking a button to trigger a confirmation dialog, accepting the alert, and verifying the result message is displayed on the page.

Starting URL: http://the-internet.herokuapp.com/javascript_alerts

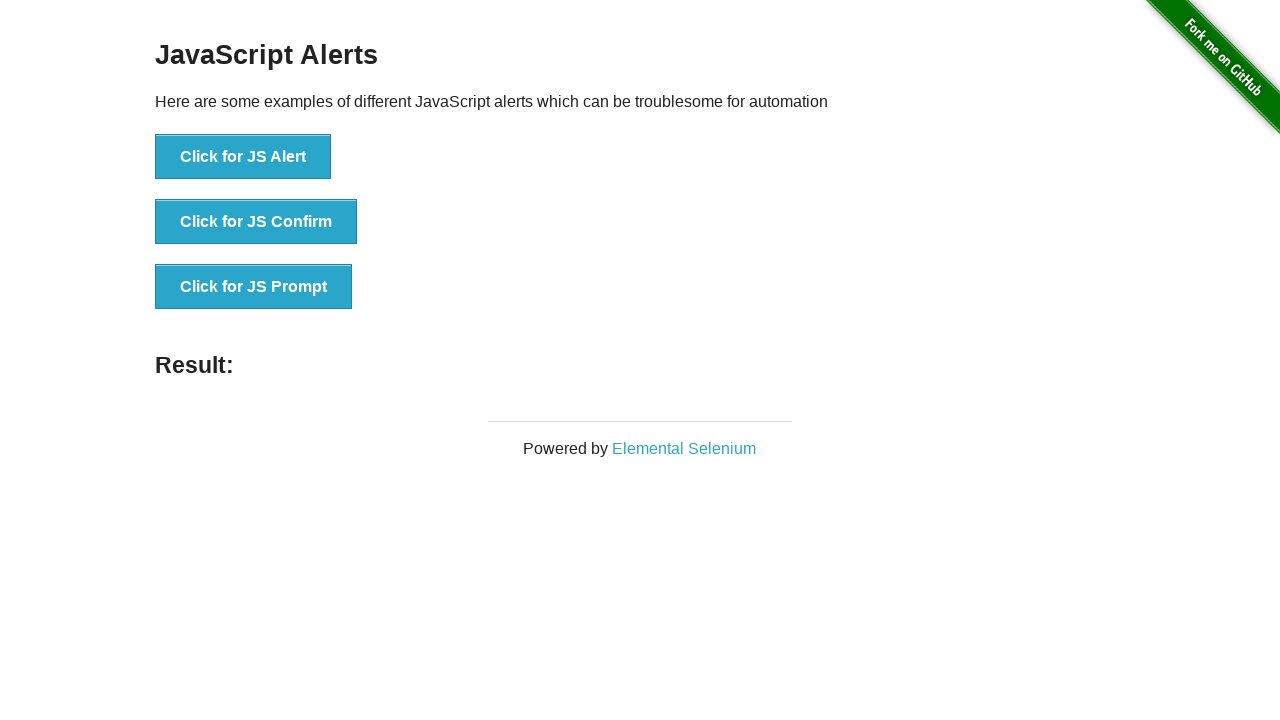

Set up dialog handler to accept confirmation alerts
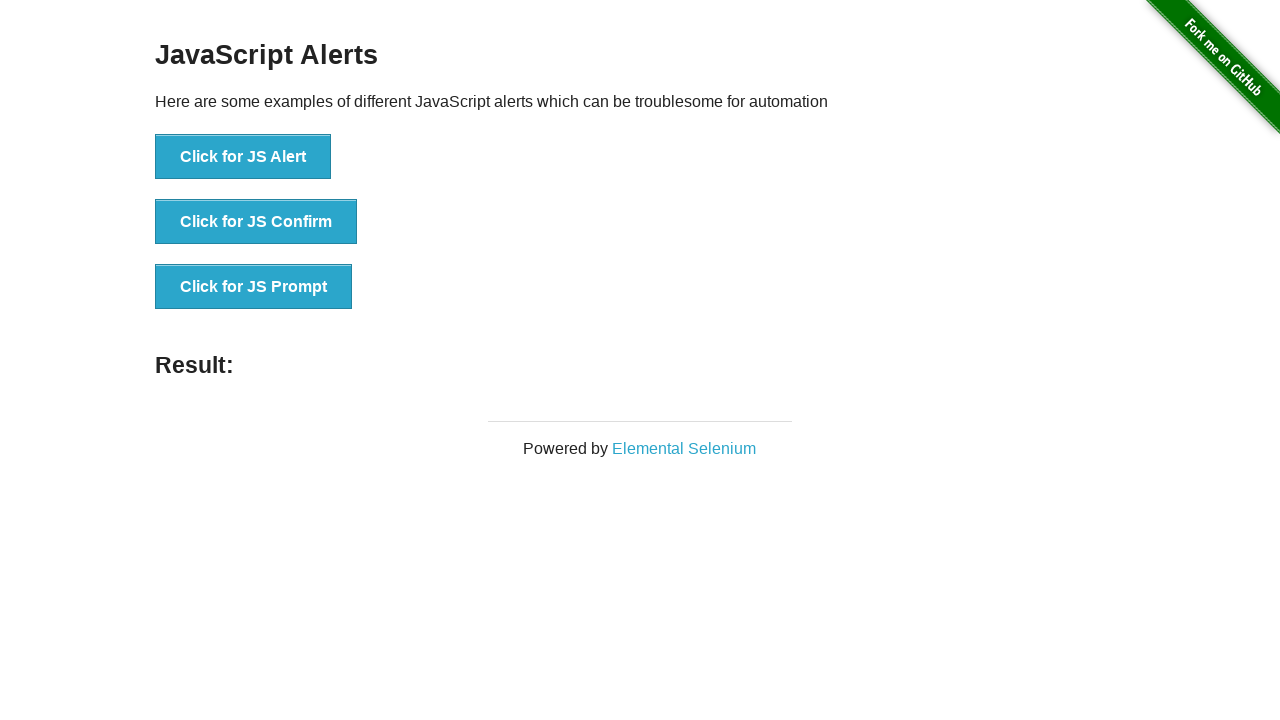

Clicked button to trigger JavaScript confirmation alert at (256, 222) on .example li:nth-child(2) button
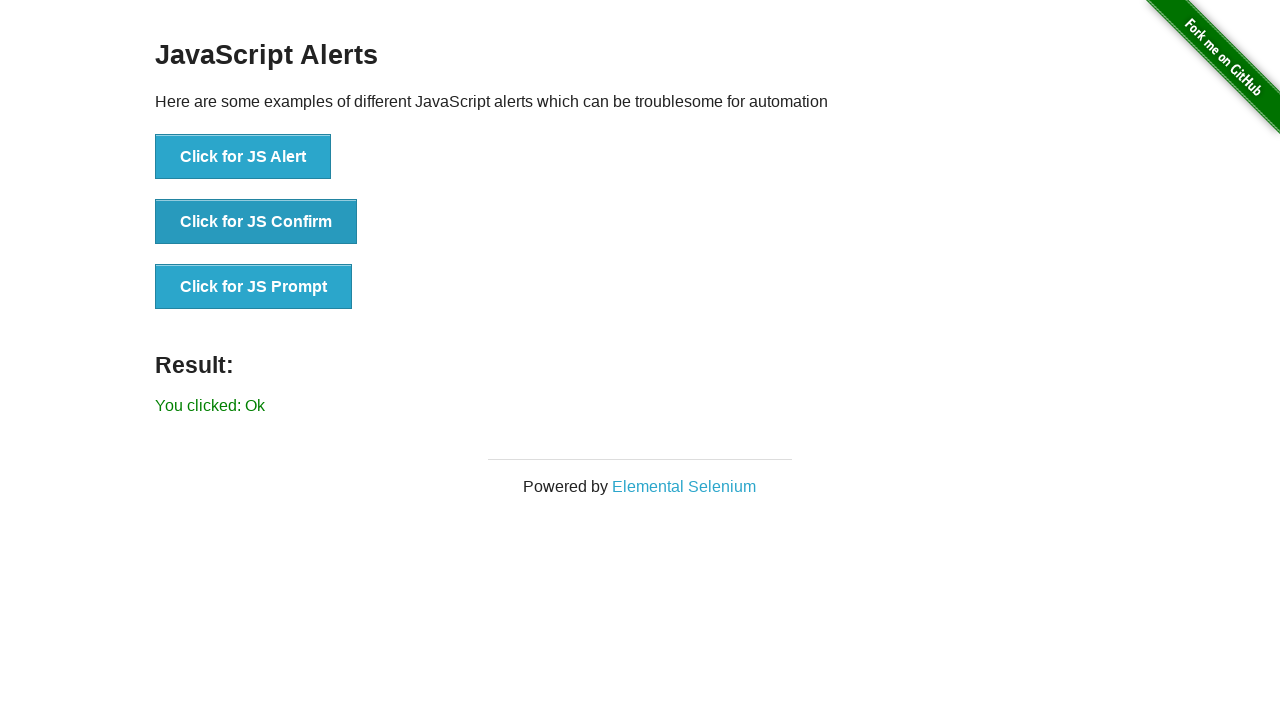

Result message element loaded
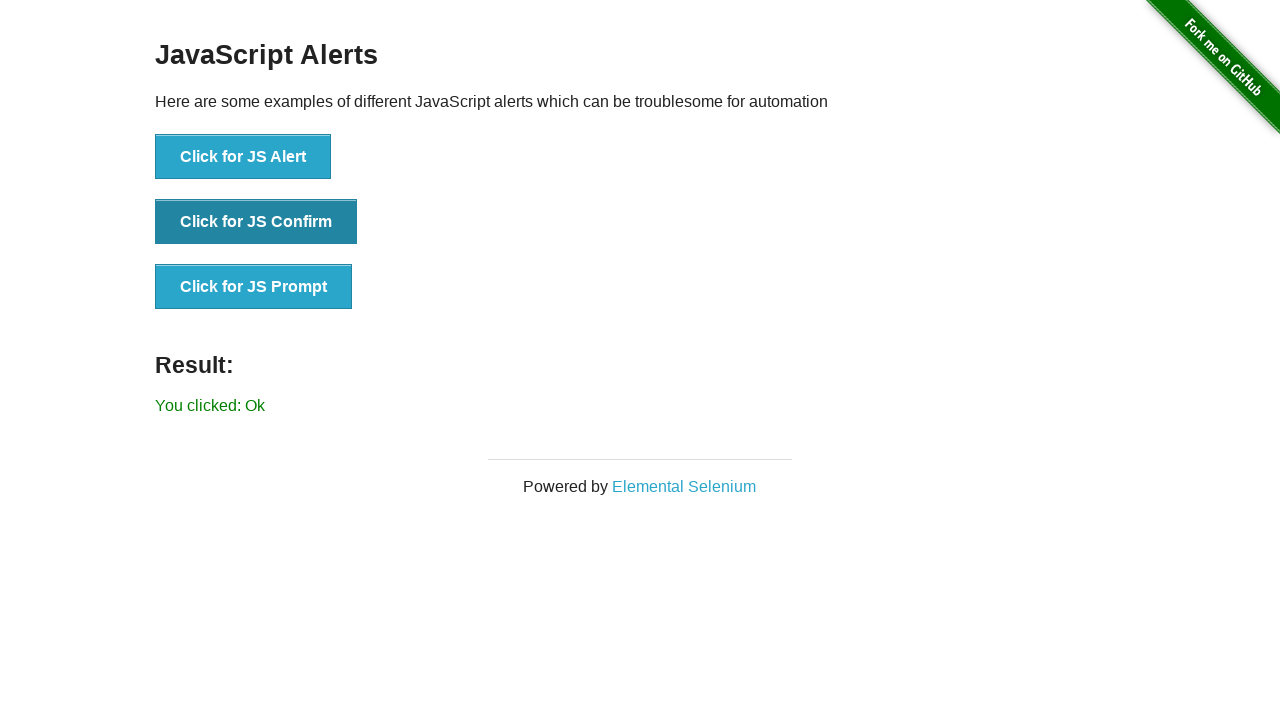

Retrieved result text: 'You clicked: Ok'
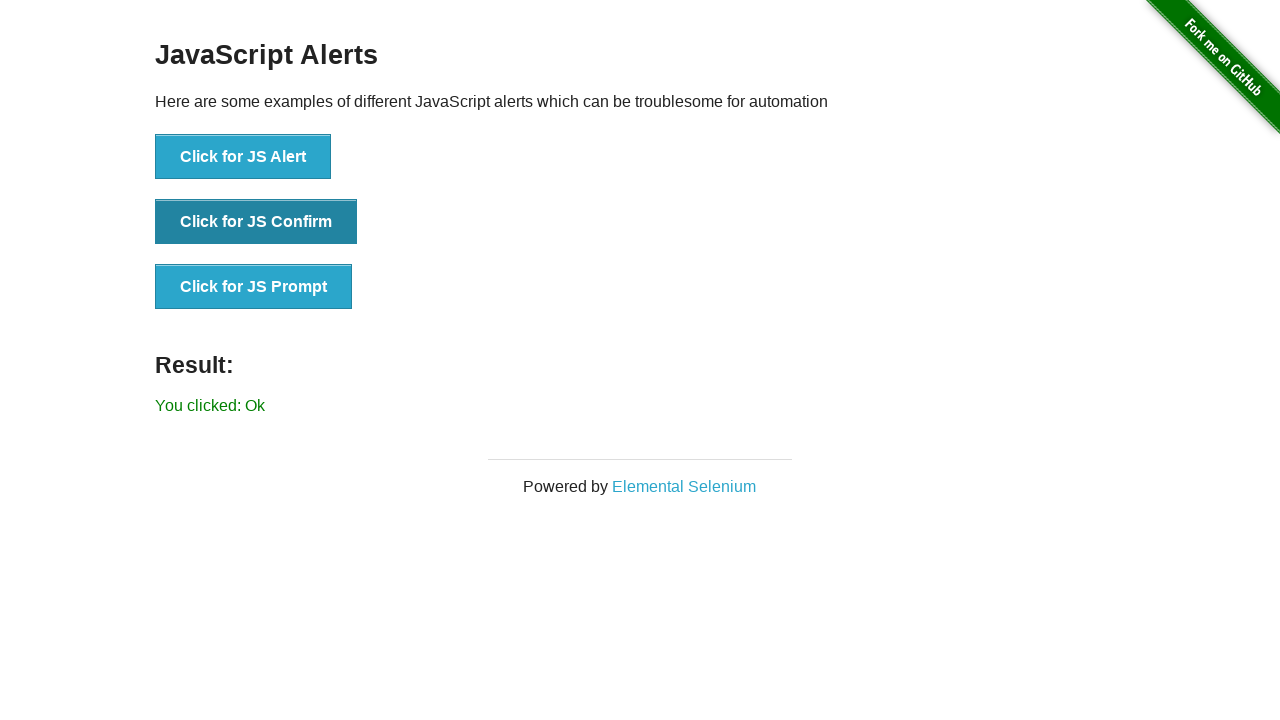

Verified result text matches expected value 'You clicked: Ok'
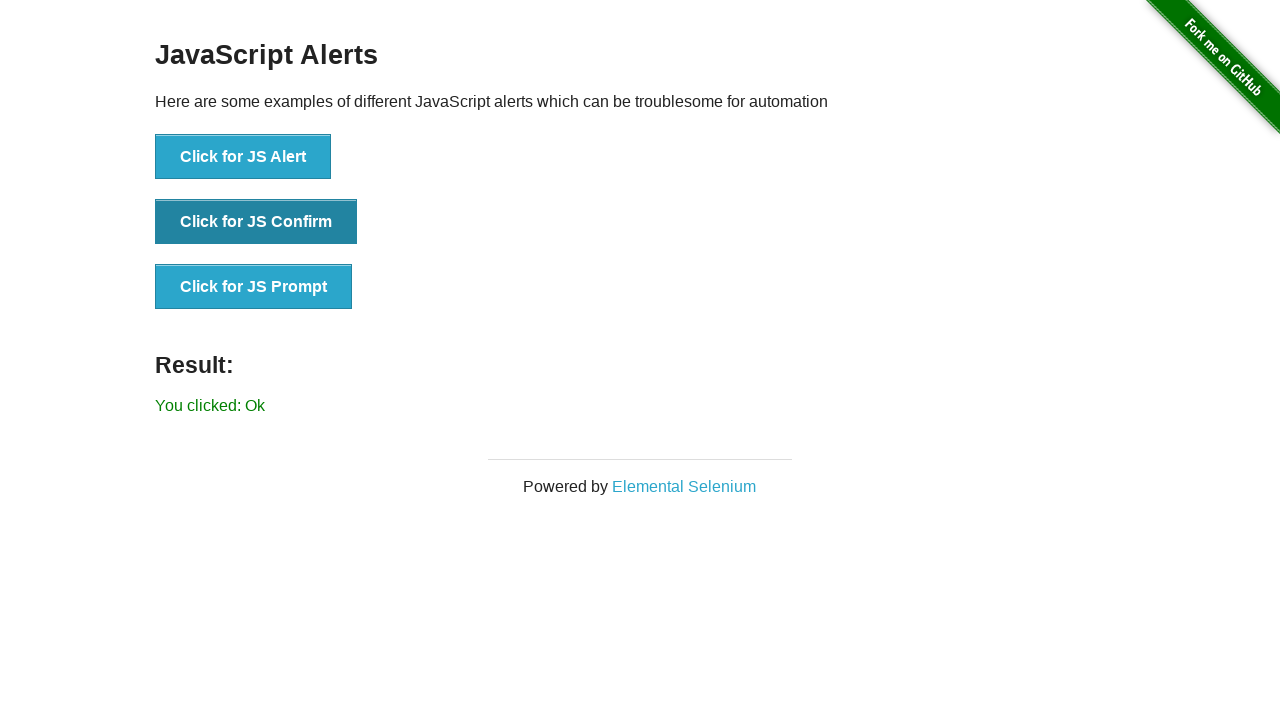

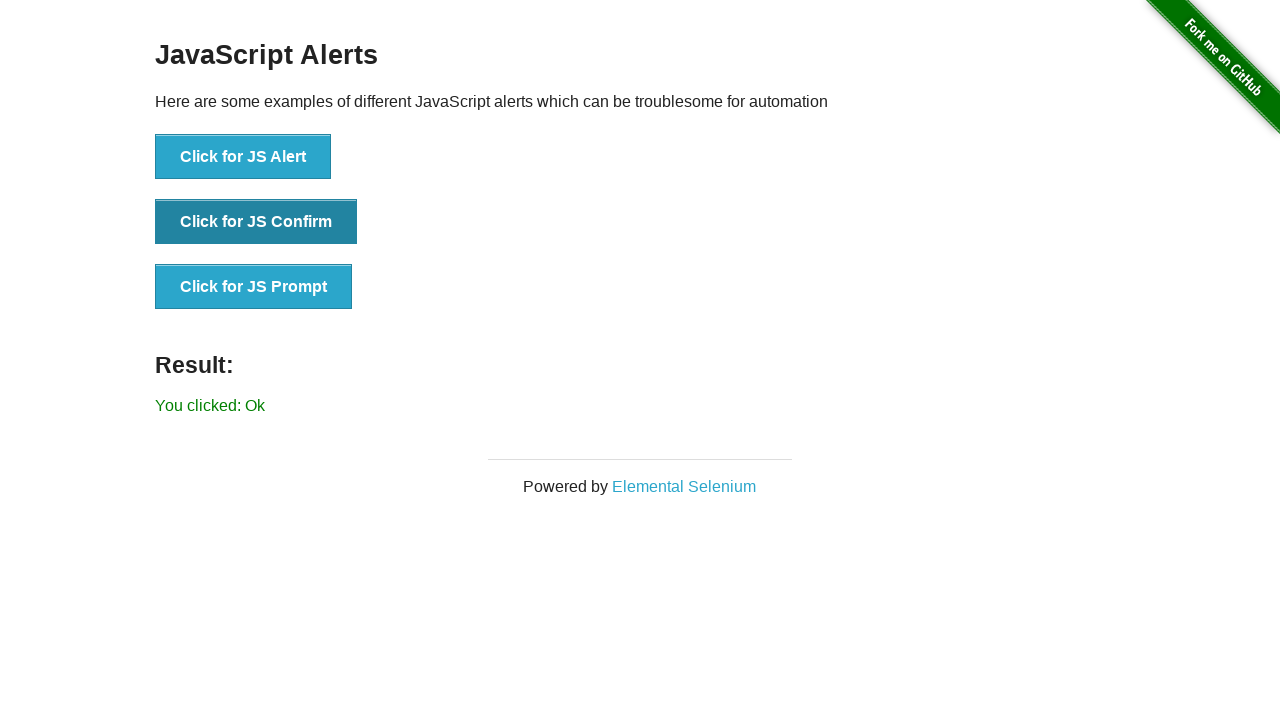